Tests moving mouse to specific viewport coordinates and verifies absolute location

Starting URL: https://www.selenium.dev/selenium/web/mouse_interaction.html

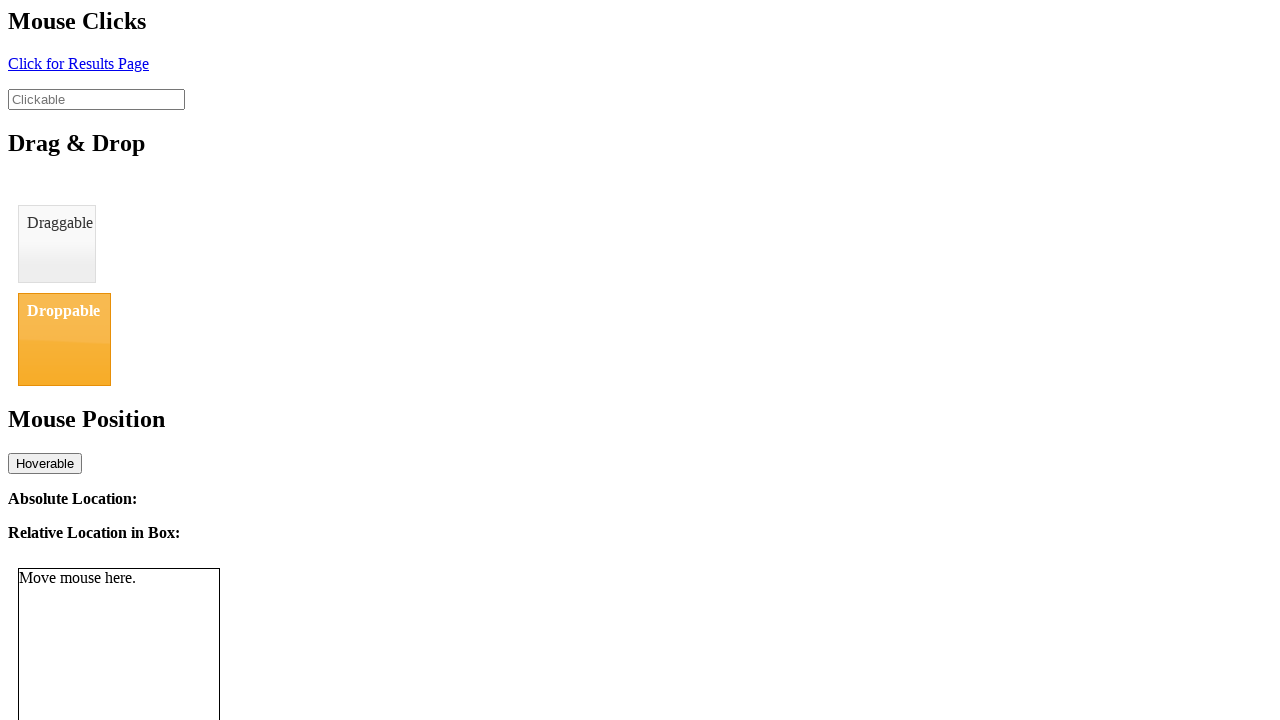

Moved mouse to viewport coordinates (8, 12) at (8, 12)
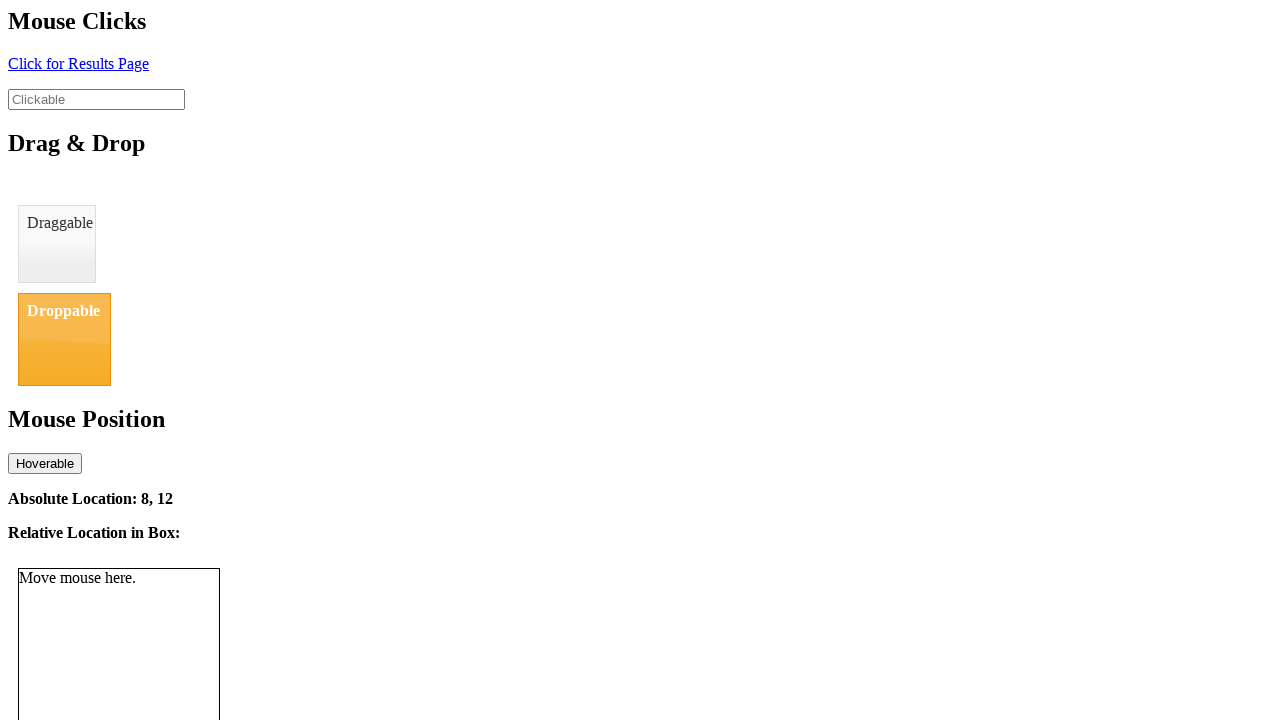

Absolute location element loaded and updated
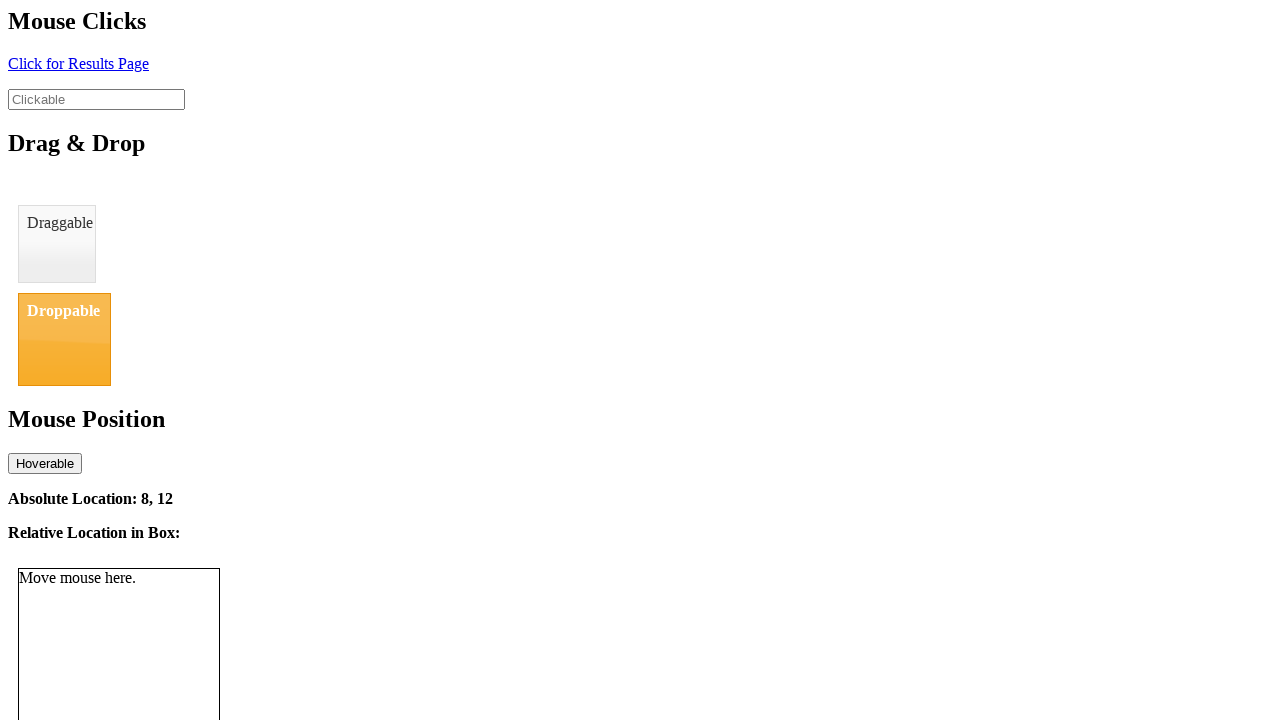

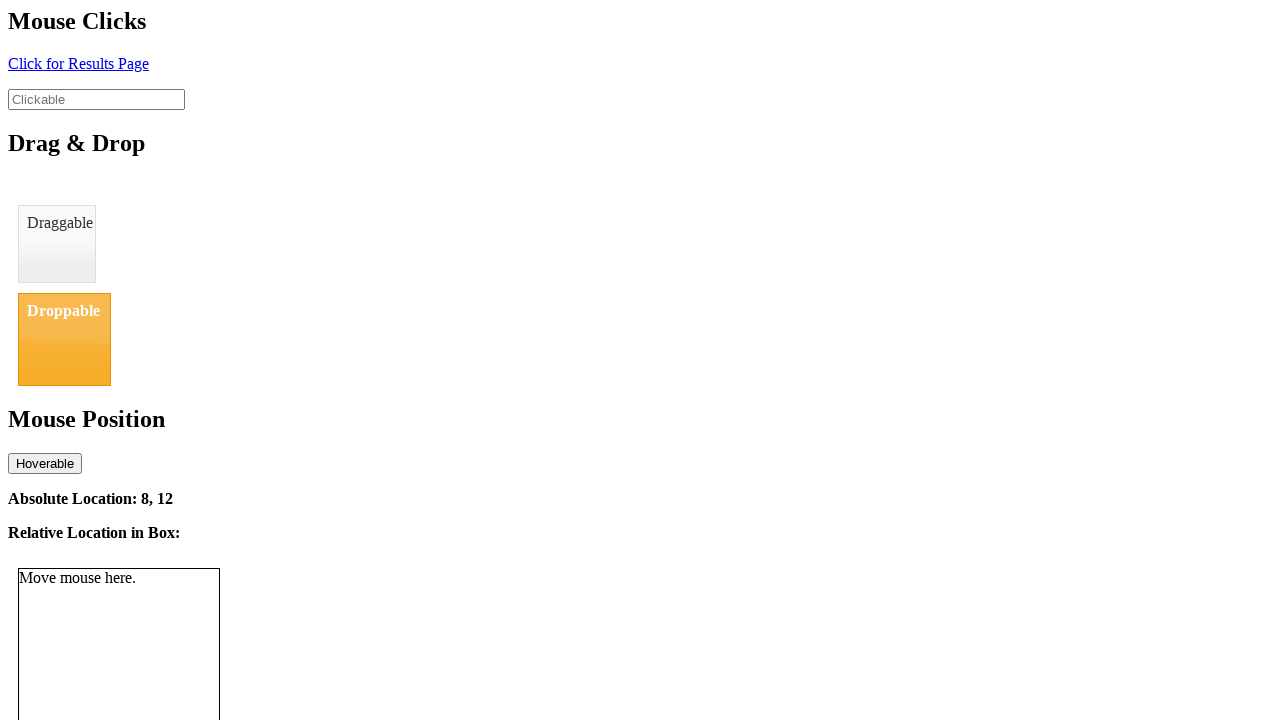